Tests jQuery UI slider functionality by switching to an iframe and dragging the slider element horizontally

Starting URL: https://jqueryui.com/slider/

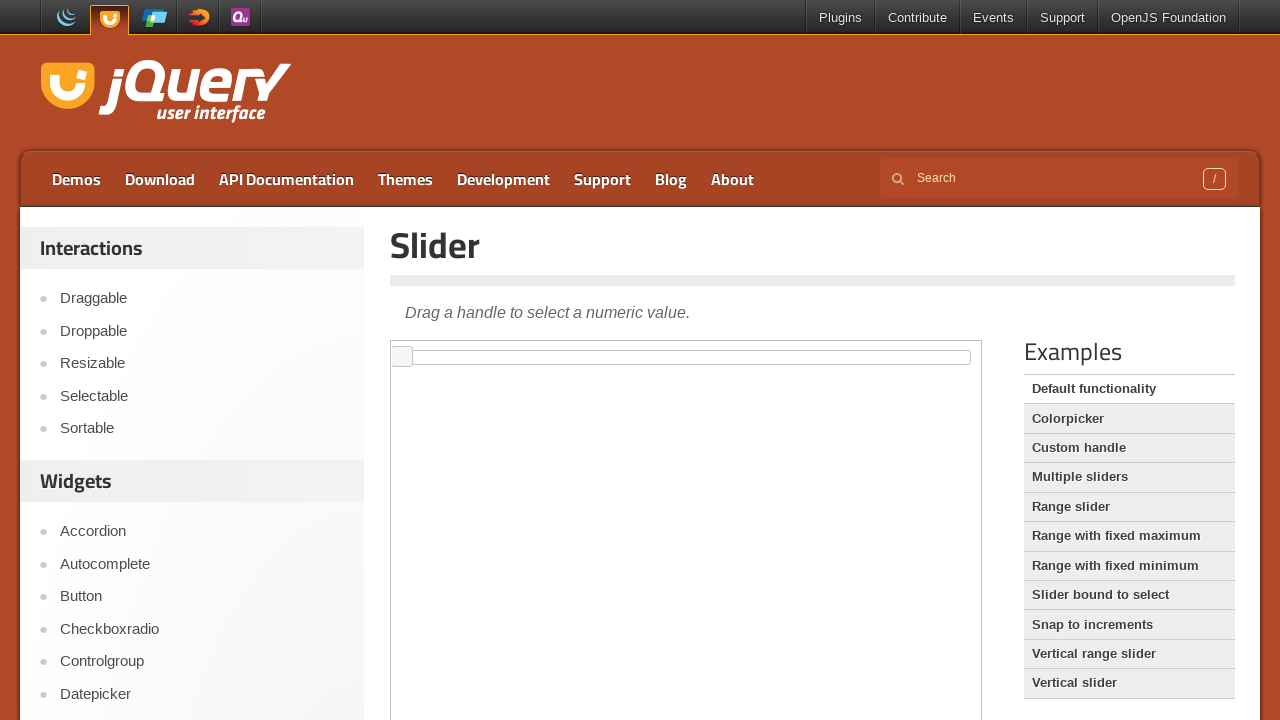

Located the demo iframe containing jQuery UI slider
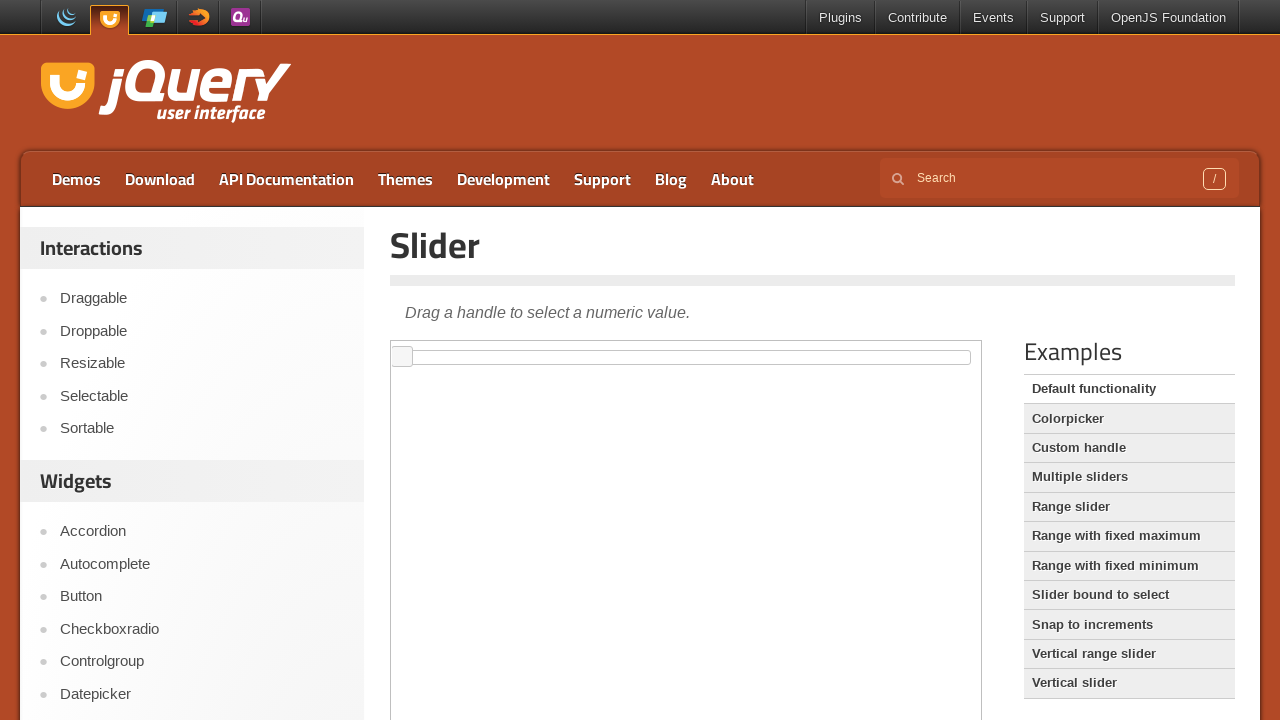

Located the slider element within the iframe
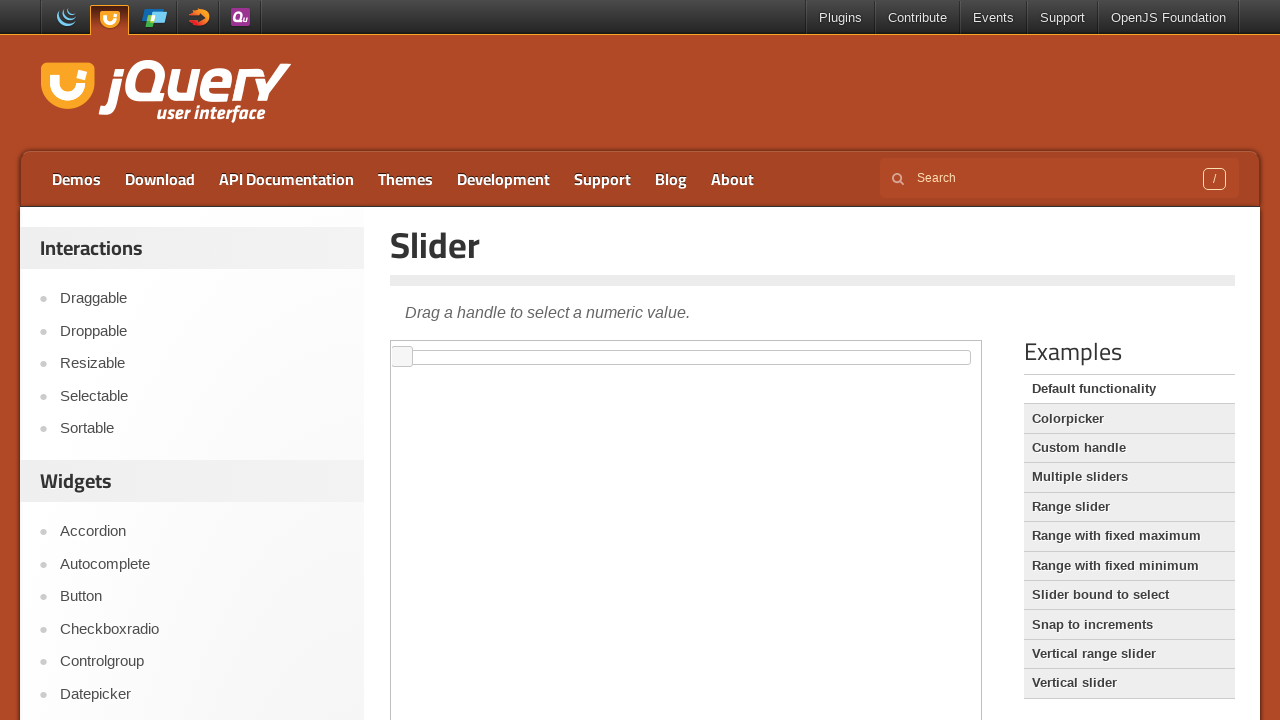

Dragged slider 50 pixels to the right at (451, 351)
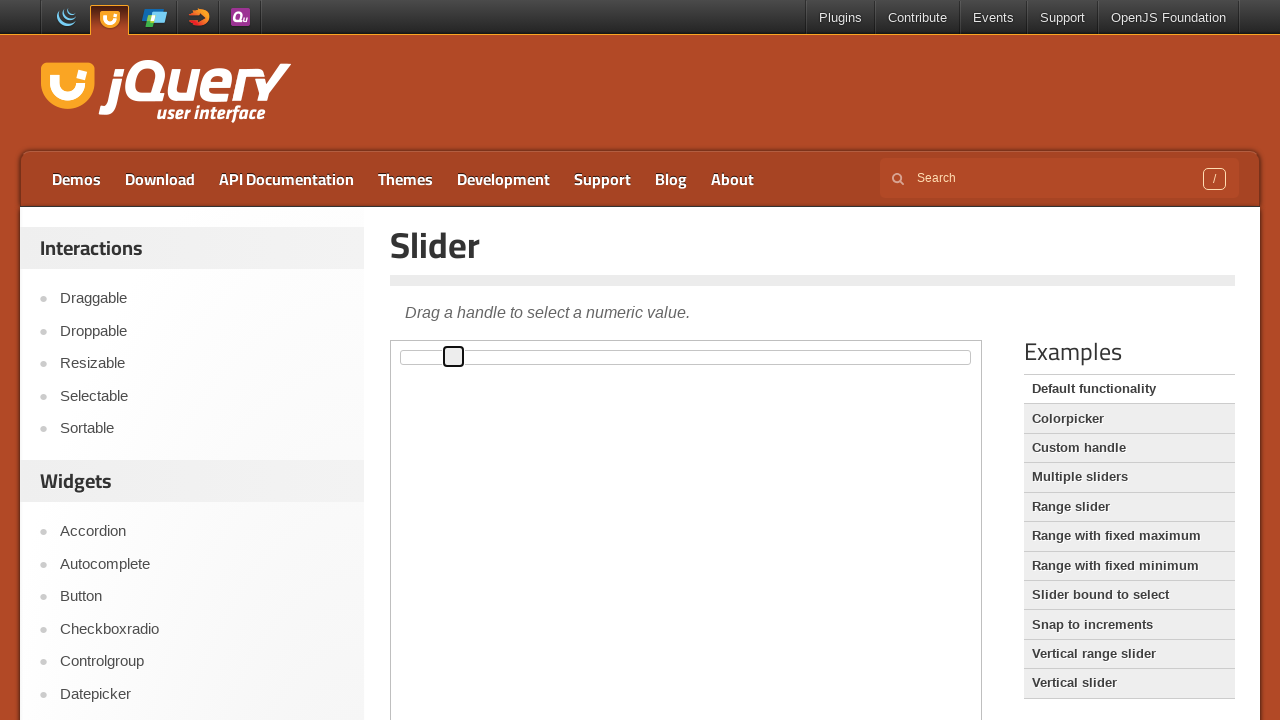

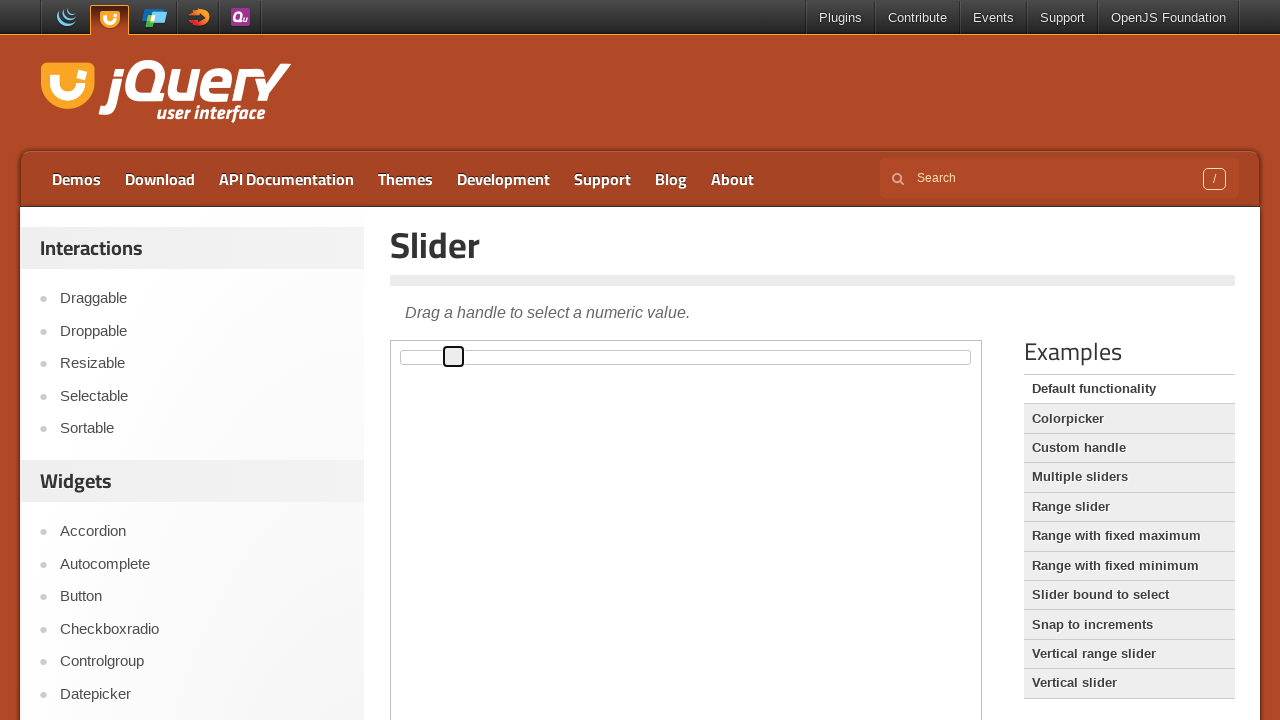